Tests navigation on dev.to by clicking on the "Top Week" filter, then clicking on the first post in the list, and verifying that the post page URL and title match what was displayed in the listing.

Starting URL: https://dev.to

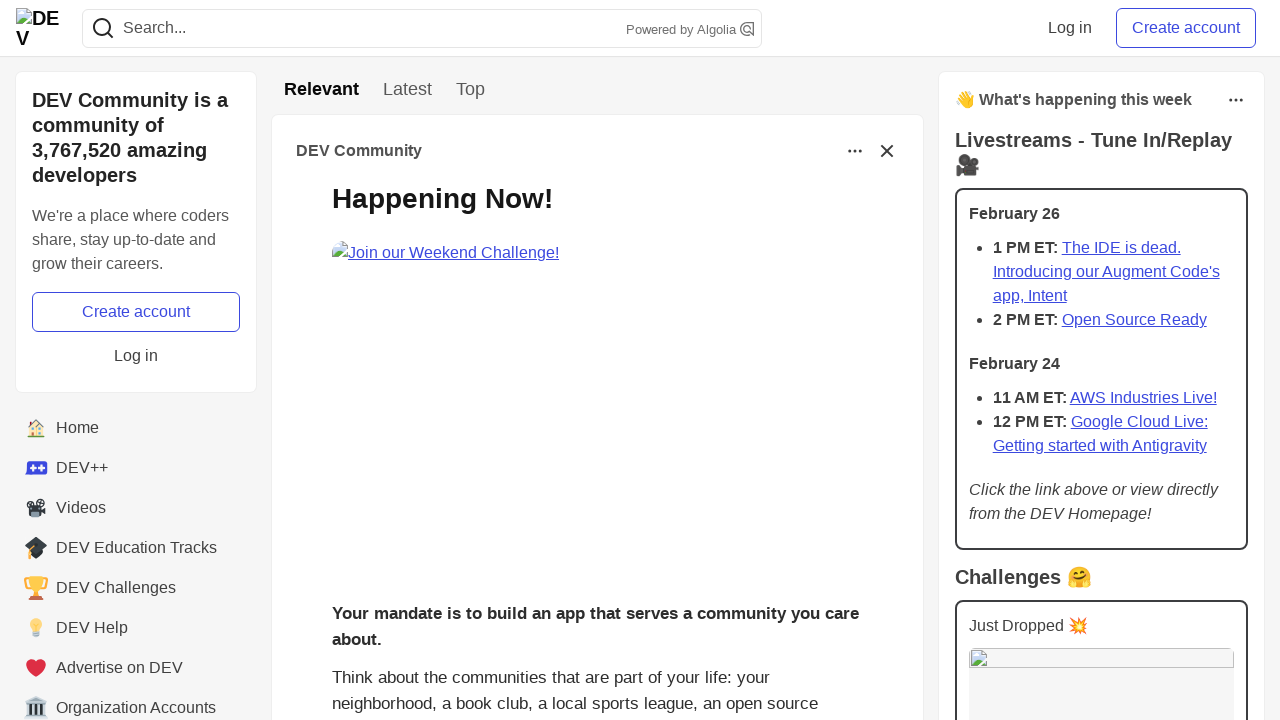

Clicked on 'Top Week' filter link at (470, 90) on a[href='/top/week']
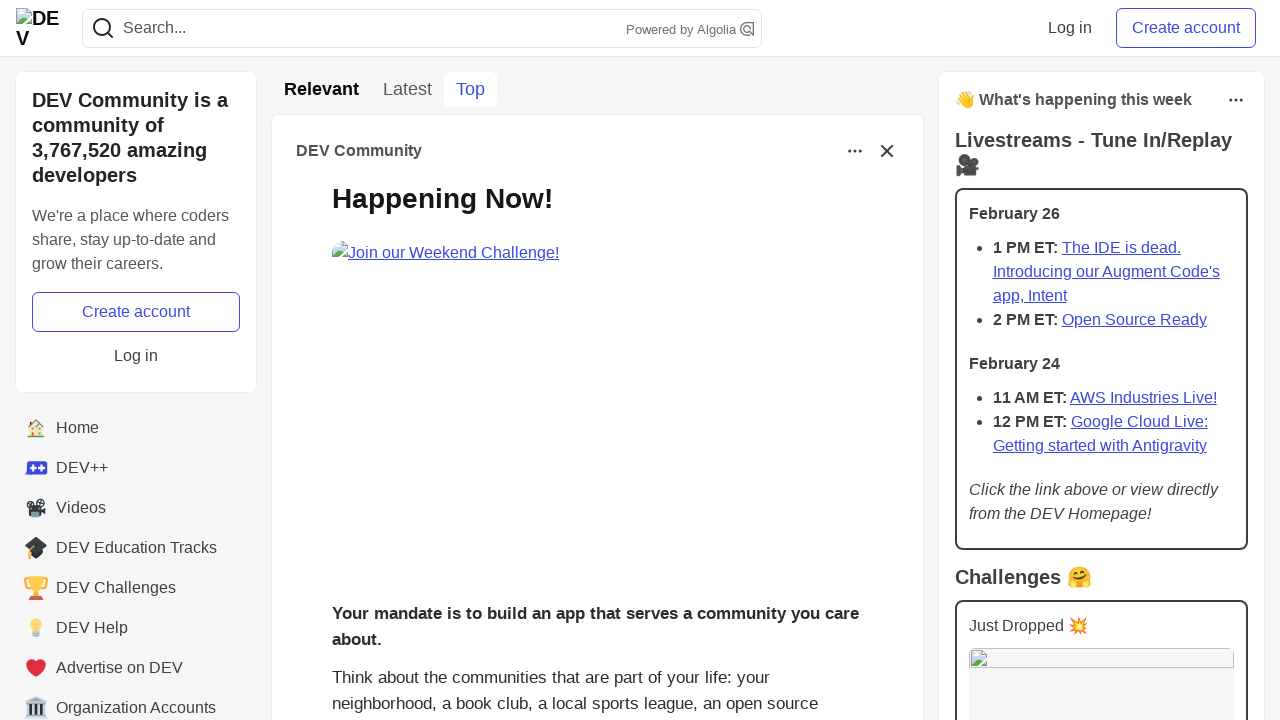

Navigated to top week page (URL changed to https://dev.to/top/week)
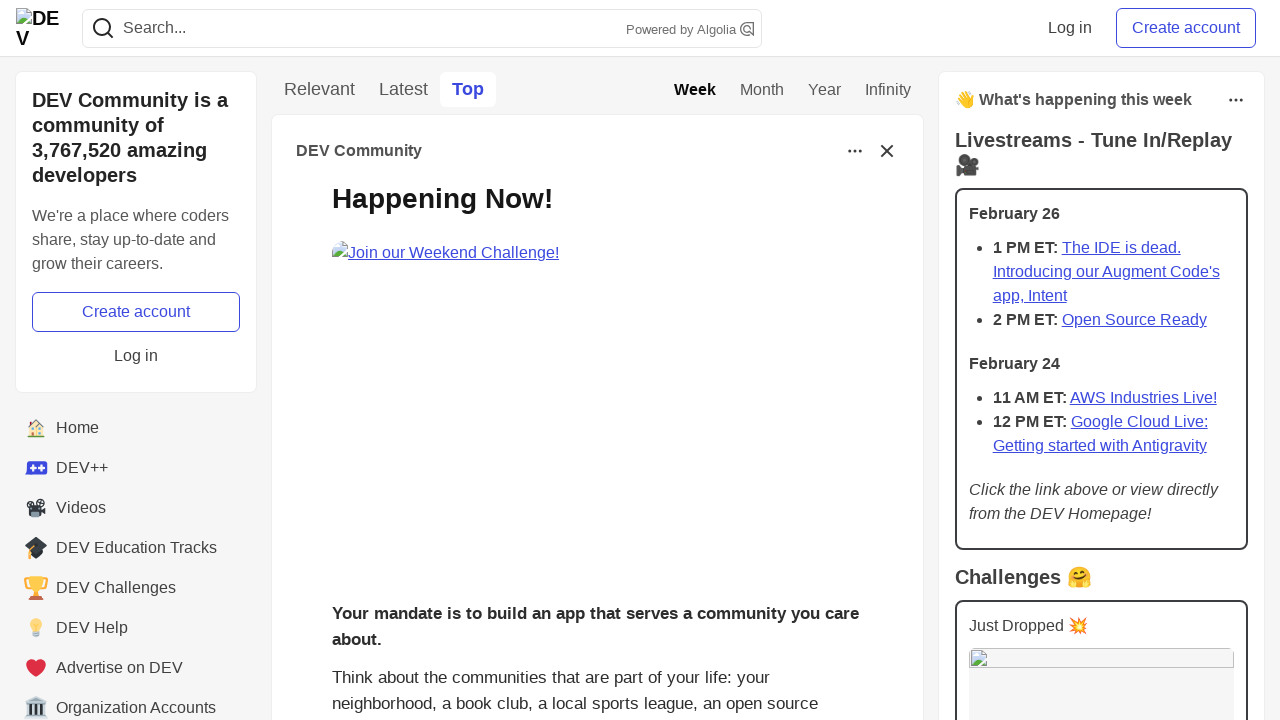

Located the first post element in the listing
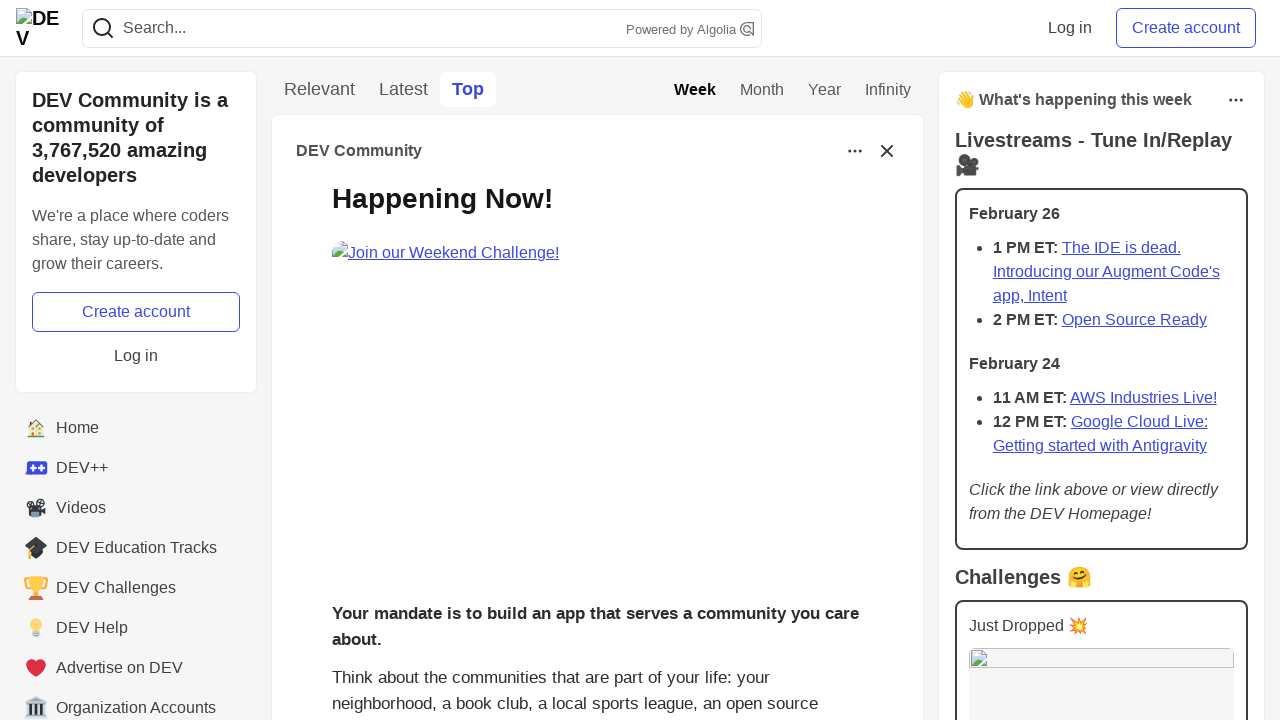

Extracted first post title text: '
          16 Modern JavaScript Features That Might Blow Your Mind
        '
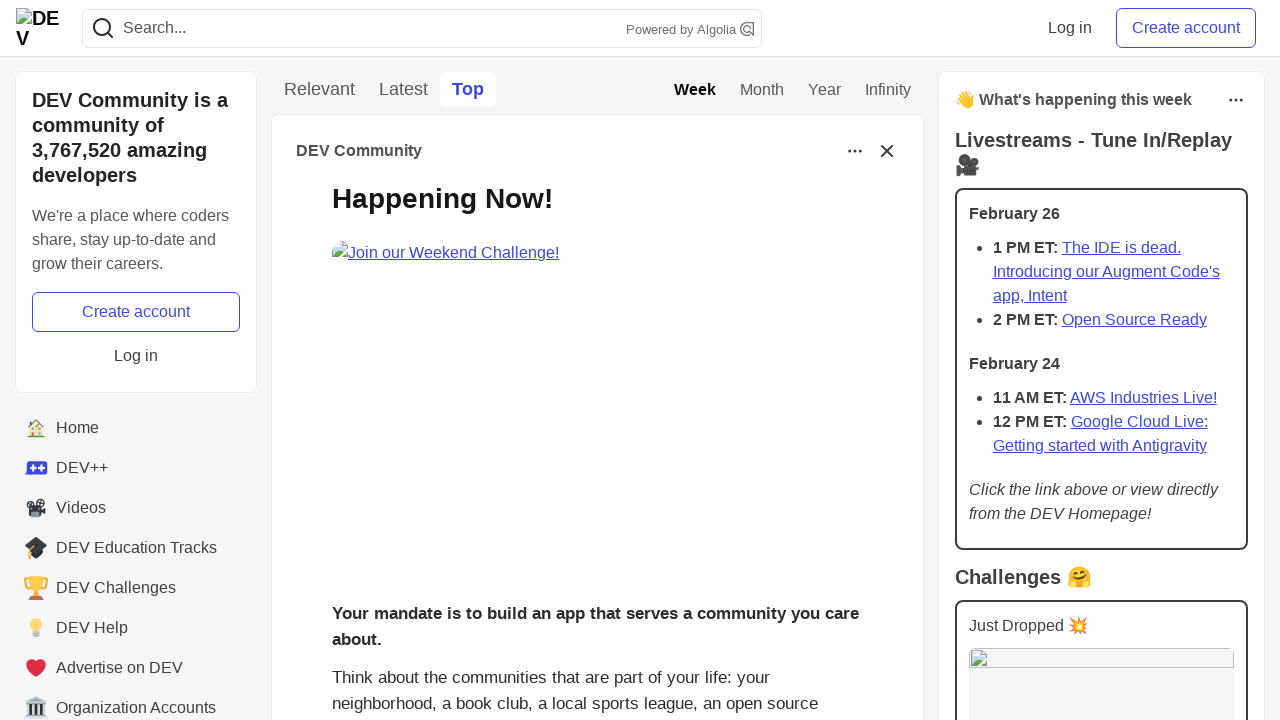

Extracted first post link: 'https://dev.to/sylwia-lask/16-modern-javascript-features-that-might-blow-your-mind-4h5e'
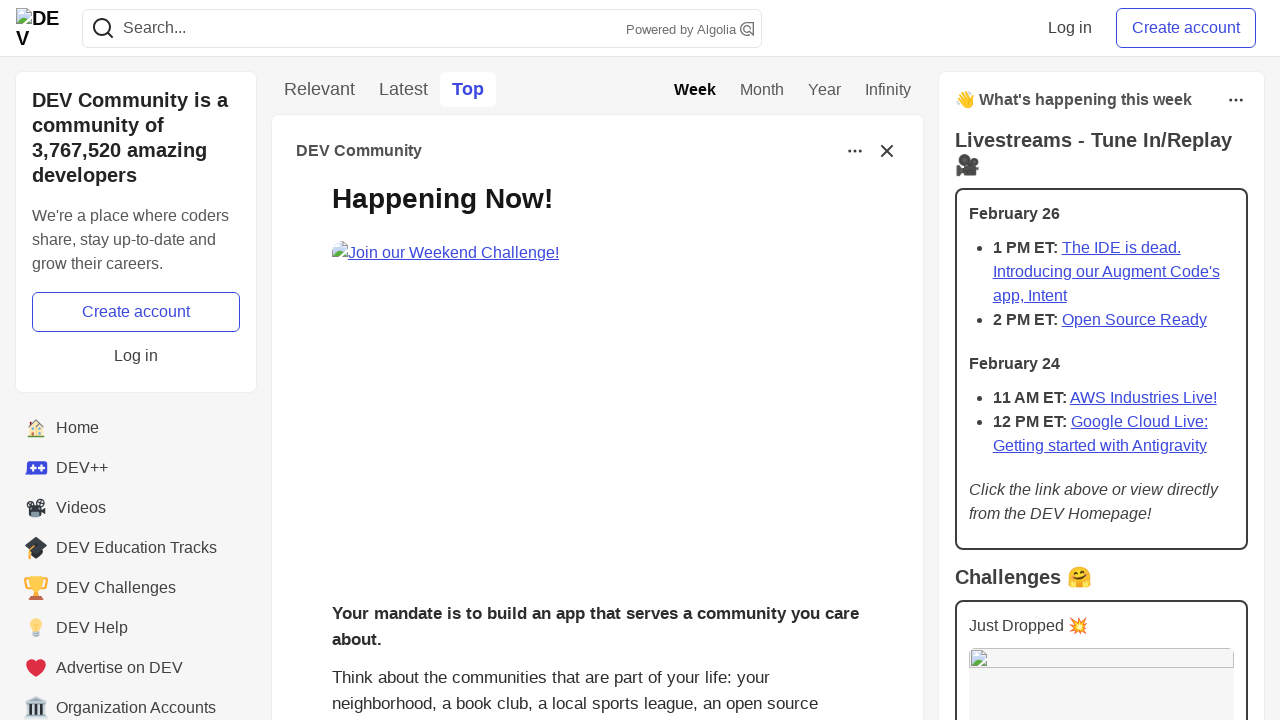

Clicked on the first post in the listing at (617, 389) on h2.crayons-story__title > a >> nth=0
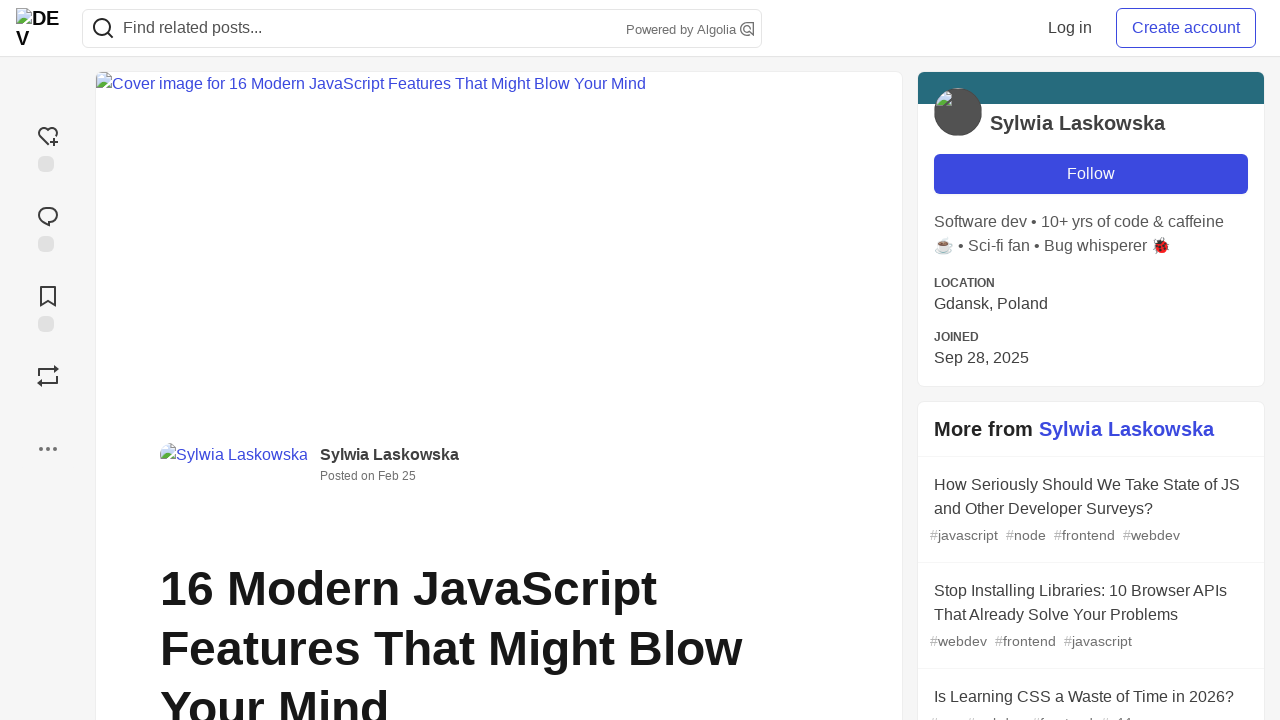

Navigated to post page (URL: https://dev.to/sylwia-lask/16-modern-javascript-features-that-might-blow-your-mind-4h5e)
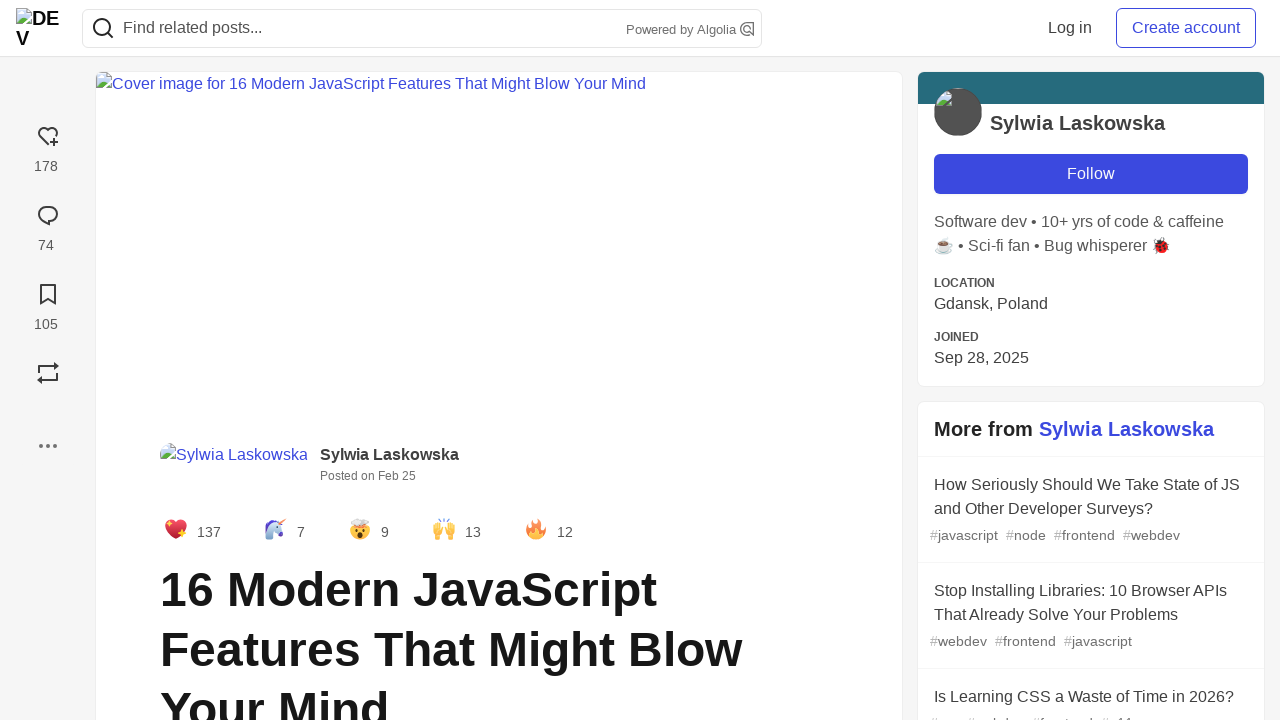

Located post title element on article page
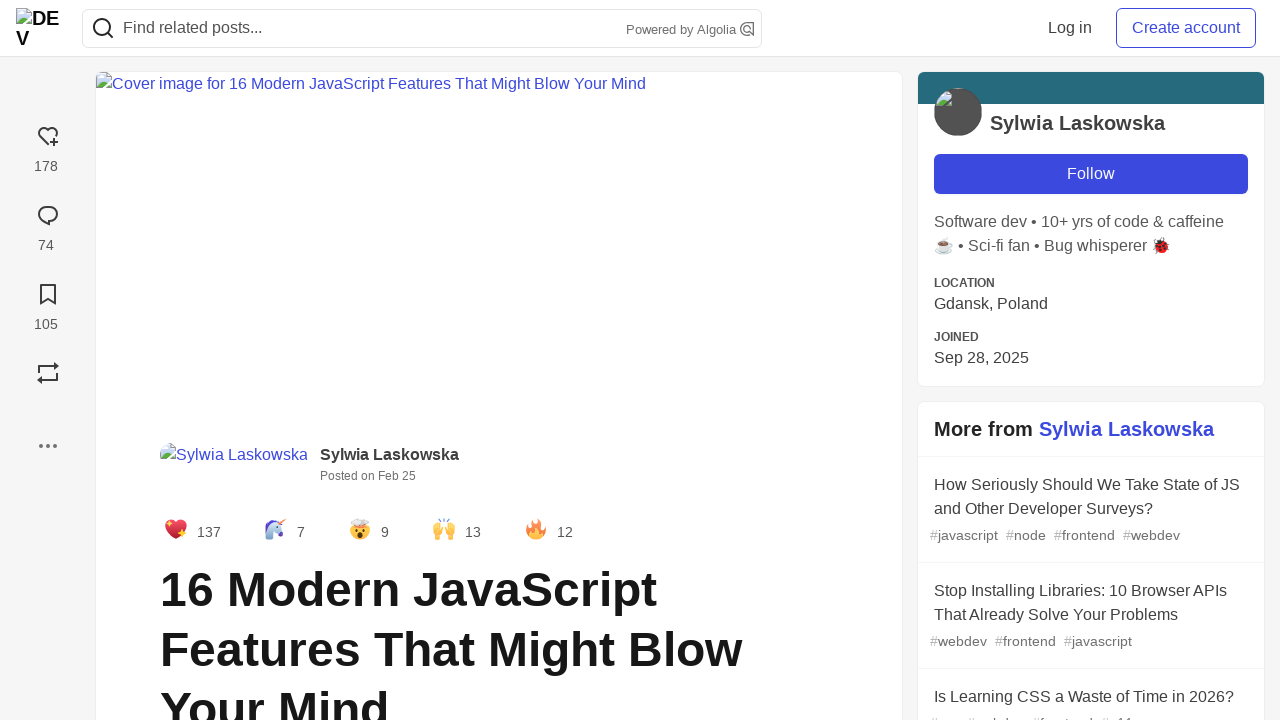

Post title element is visible on the page
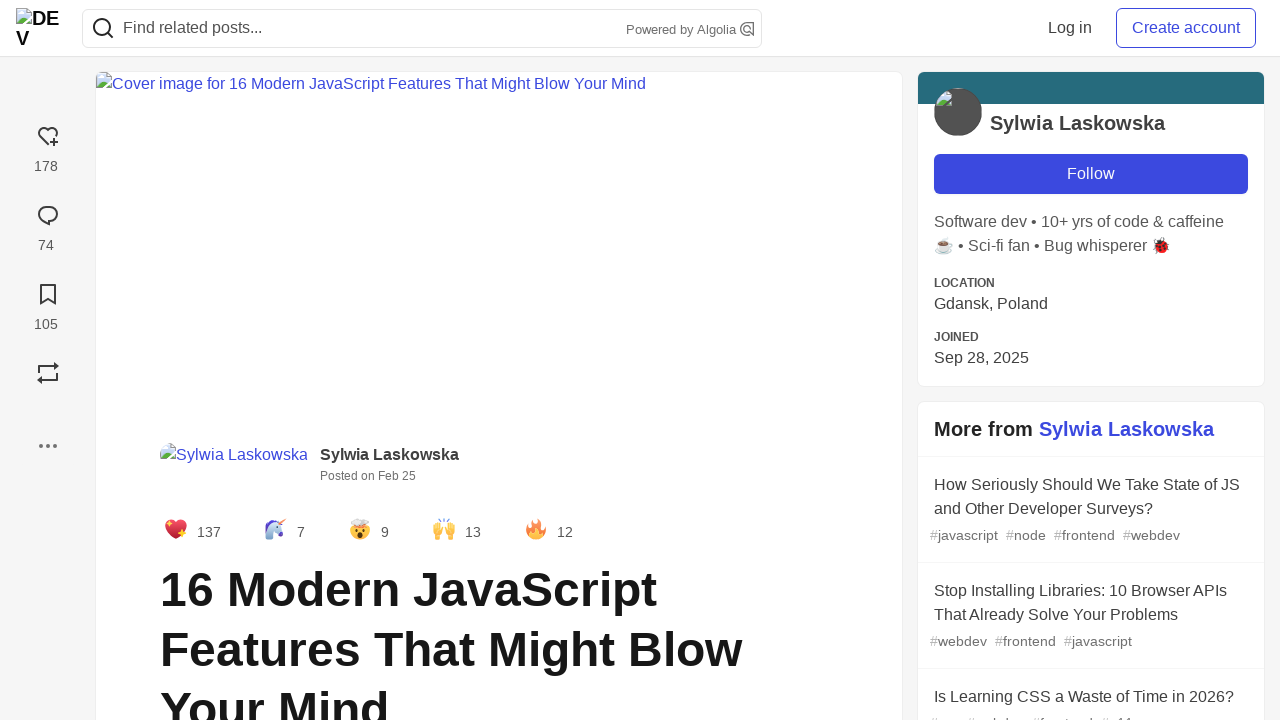

Extracted post title from article page: '
                16 Modern JavaScript Features That Might Blow Your Mind
              '
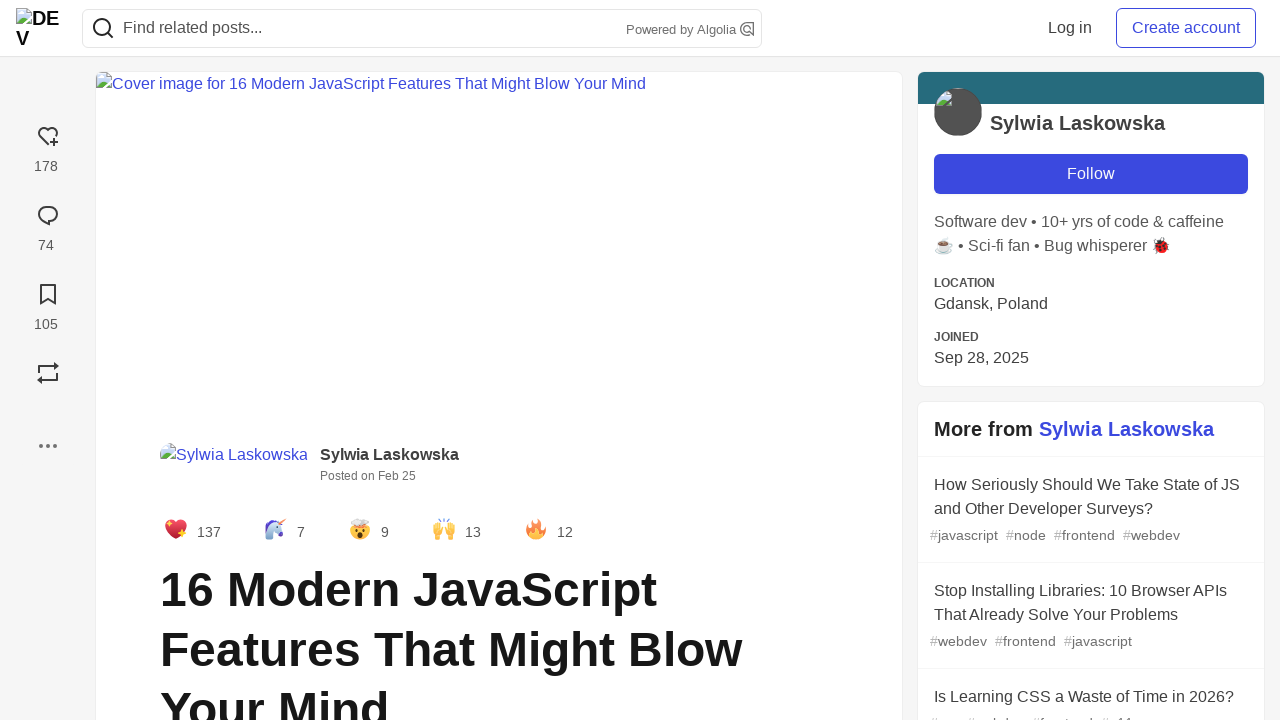

Retrieved current page URL: https://dev.to/sylwia-lask/16-modern-javascript-features-that-might-blow-your-mind-4h5e
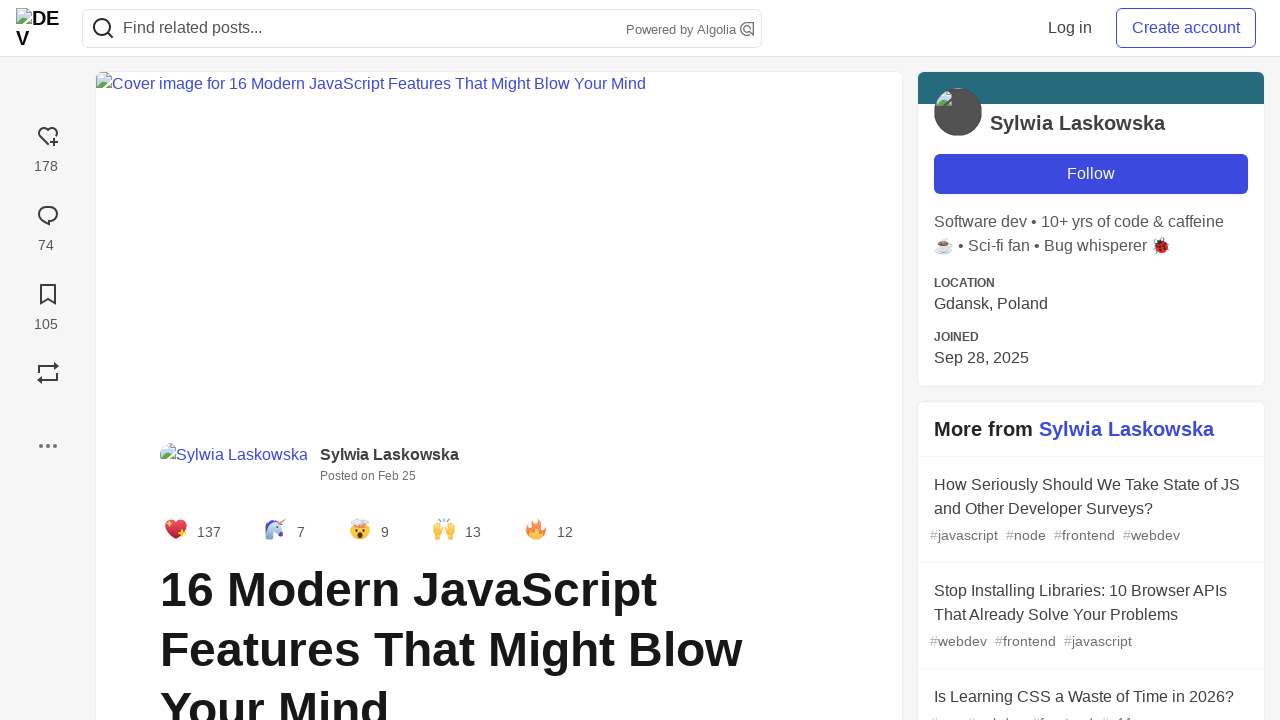

Assertion passed: Current URL matches the first post link
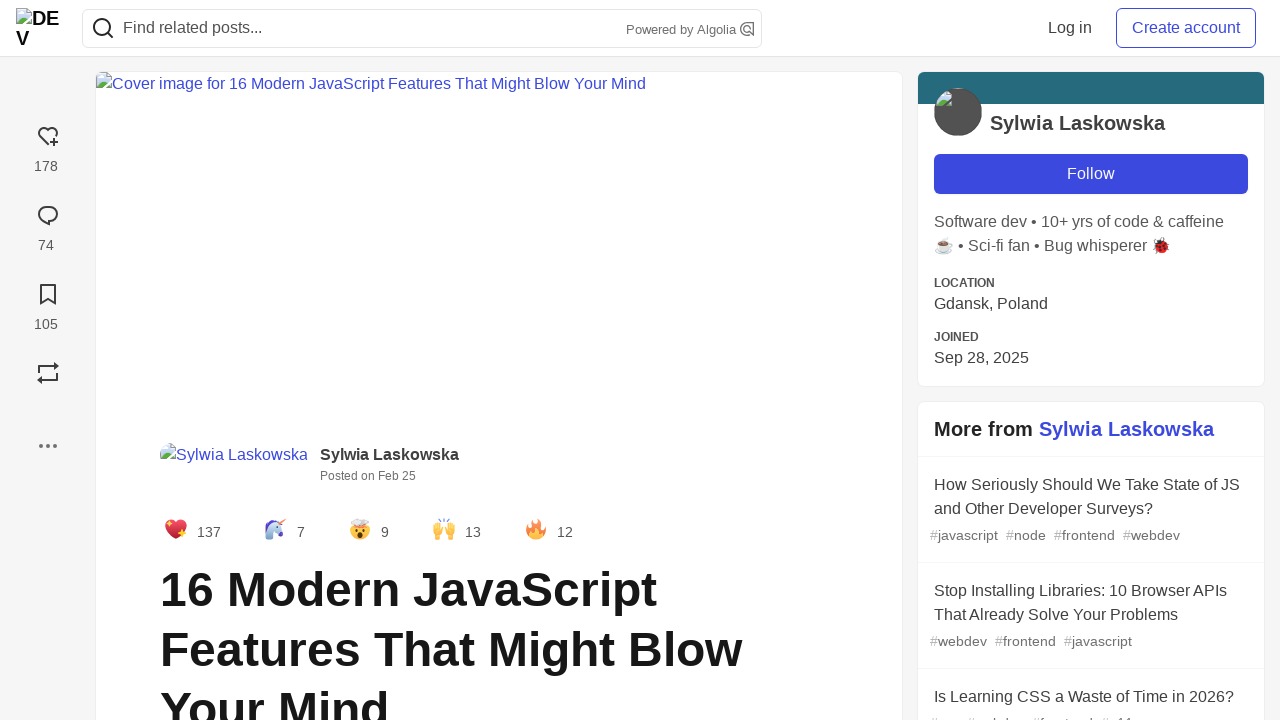

Assertion passed: Post title on article page matches the listing title
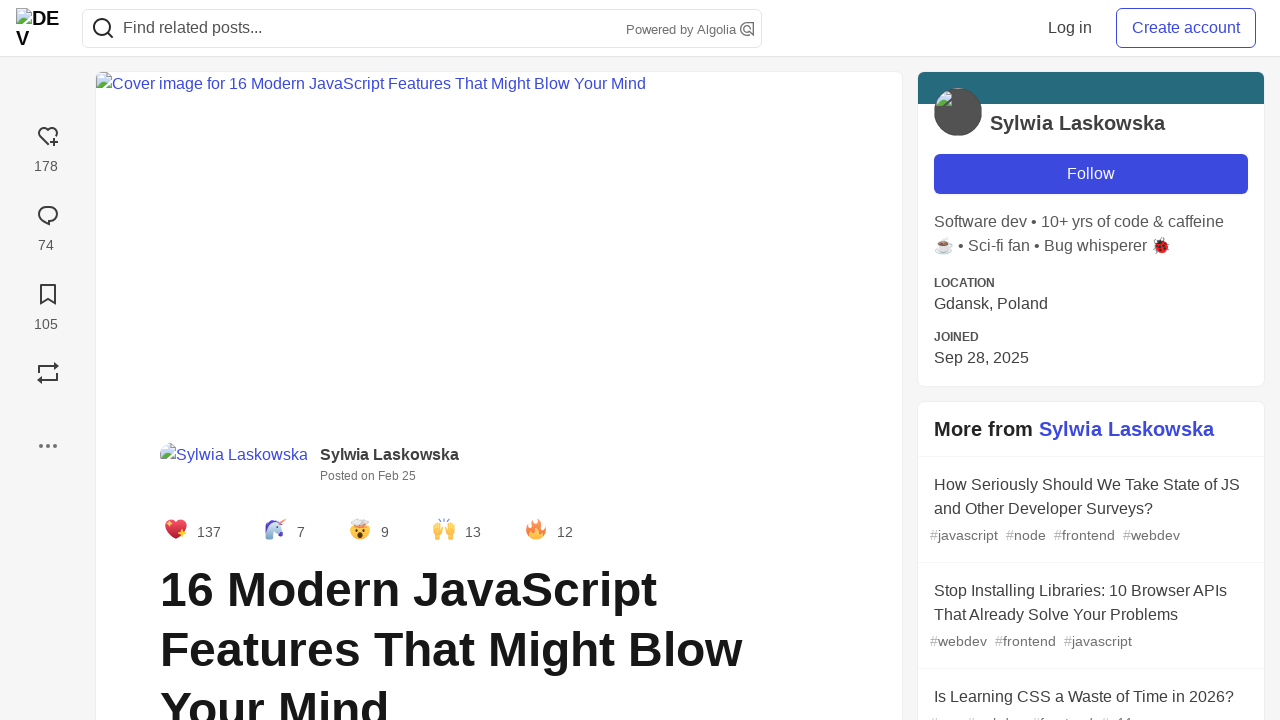

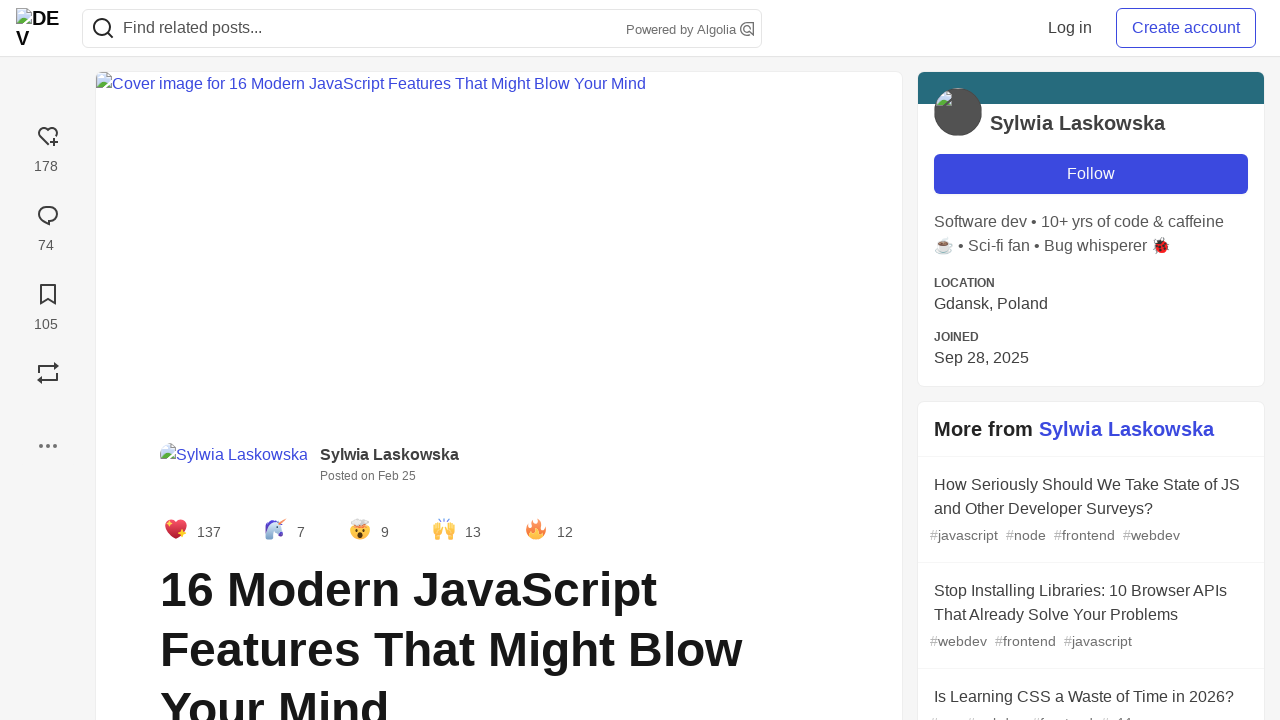